Navigates to a Sohu stock history page and verifies that the historical quote element is present on the page

Starting URL: http://q.stock.sohu.com/cn/600519/lshq.shtml

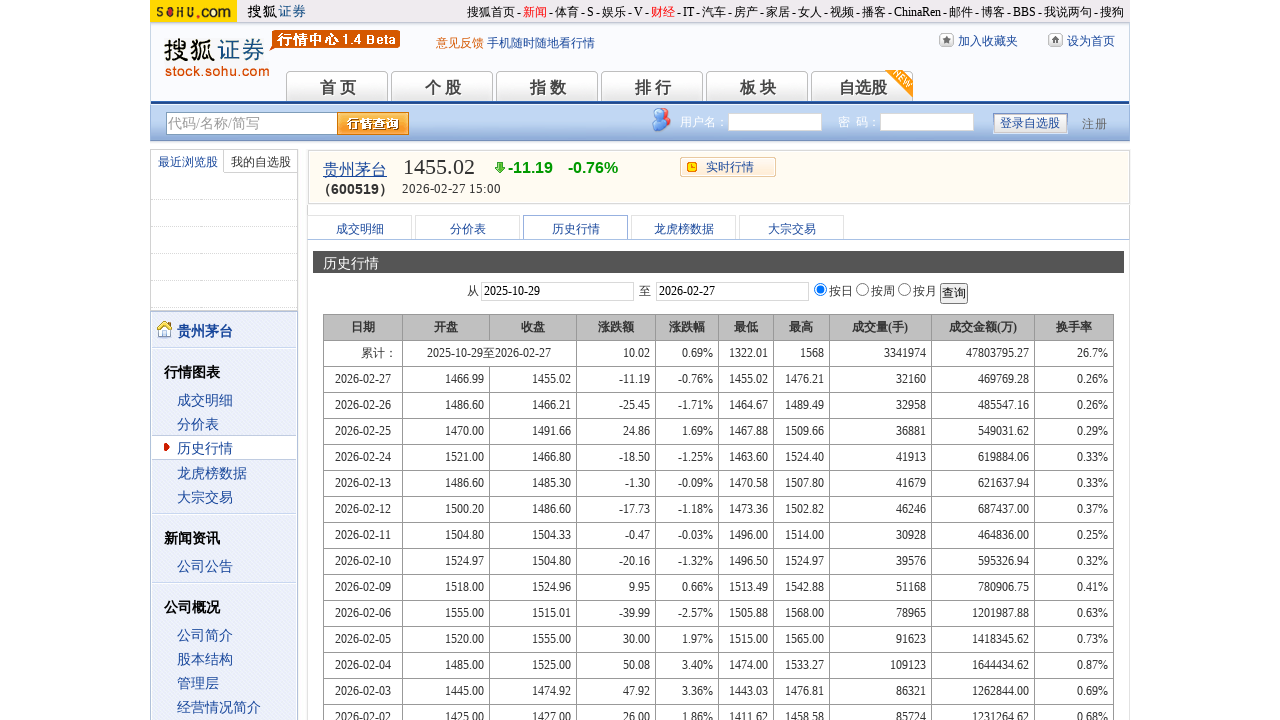

Navigated to Sohu stock history page for stock 600519
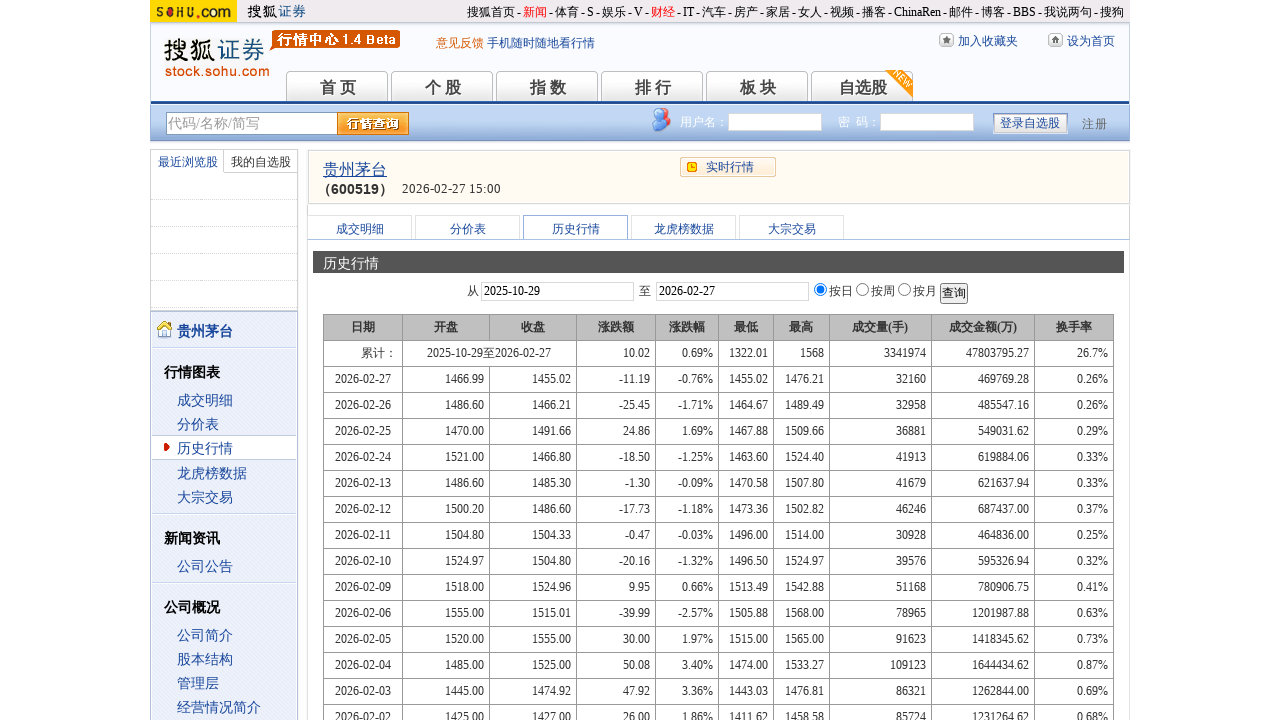

Historical quote element is now visible on the page
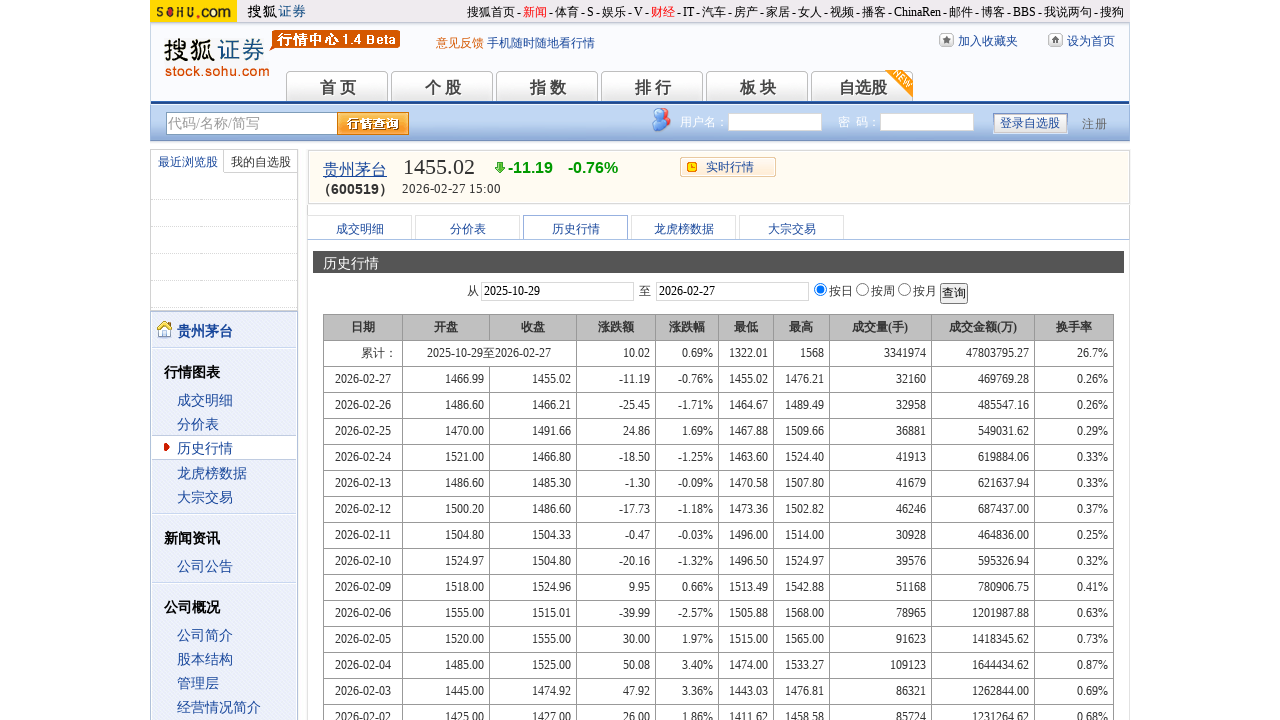

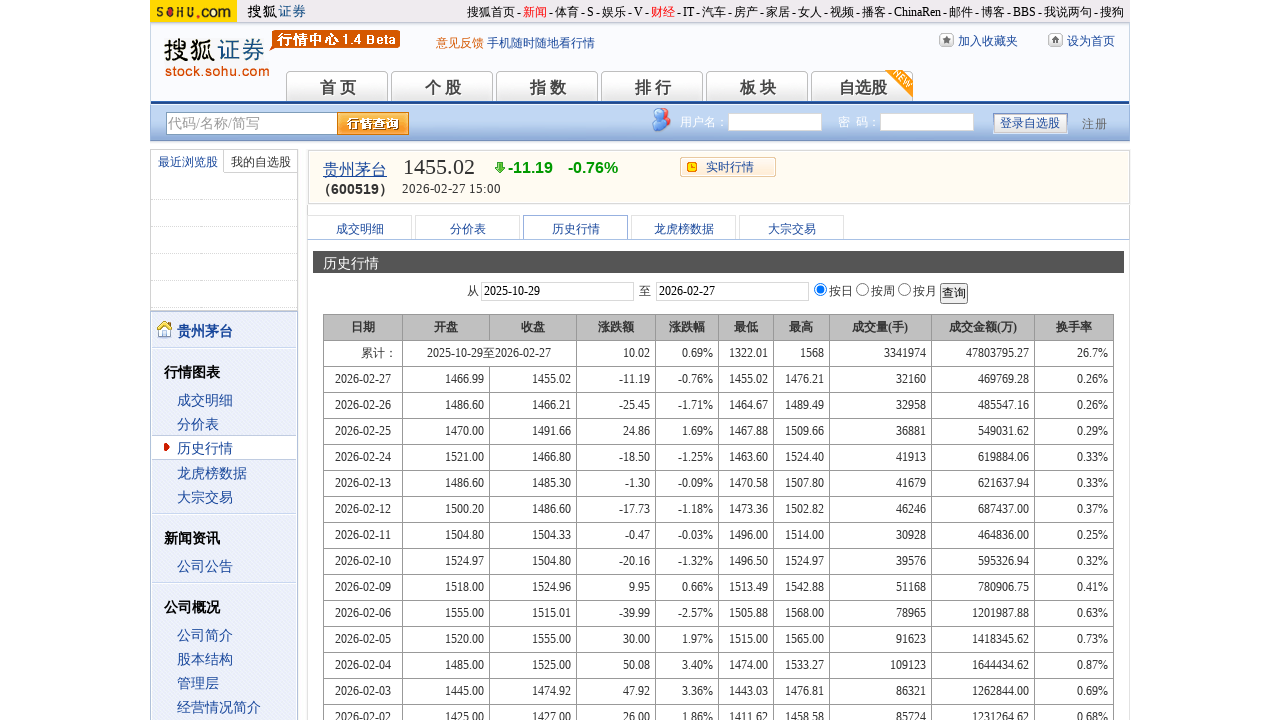